Launches DuckDuckGo website and verifies the page loads successfully

Starting URL: https://duckduckgo.com

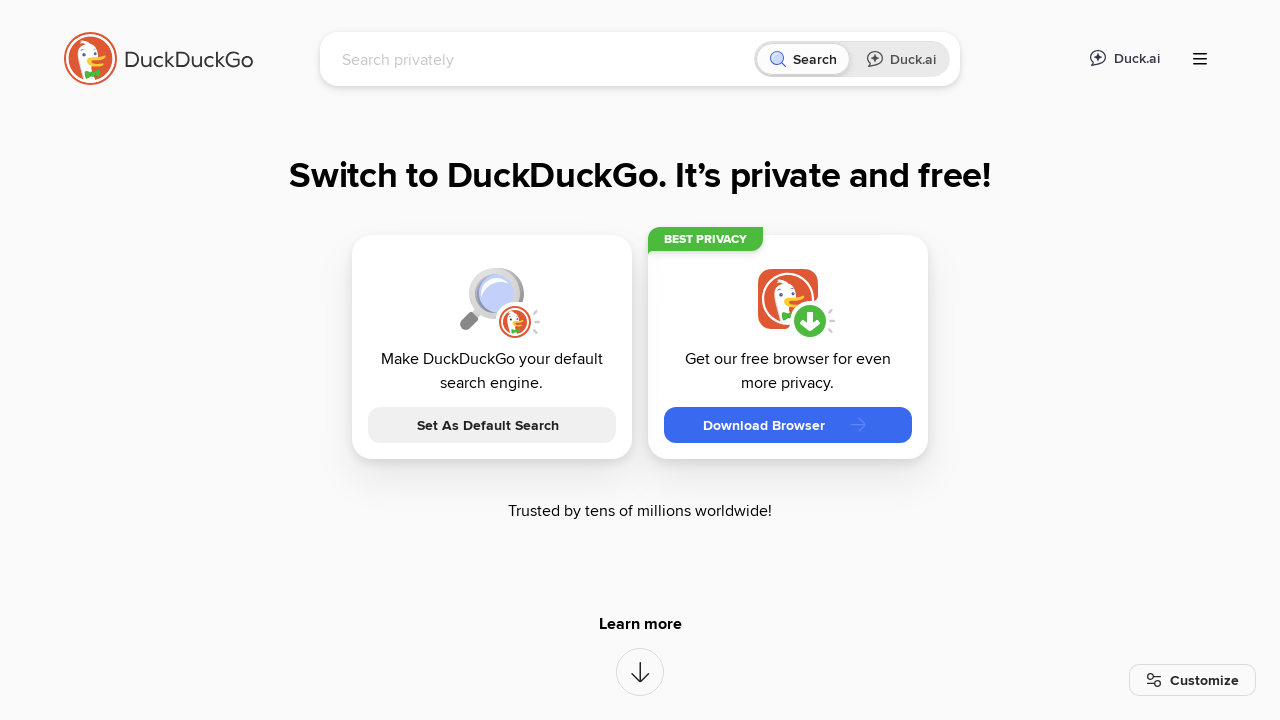

Waited for DuckDuckGo search box to load
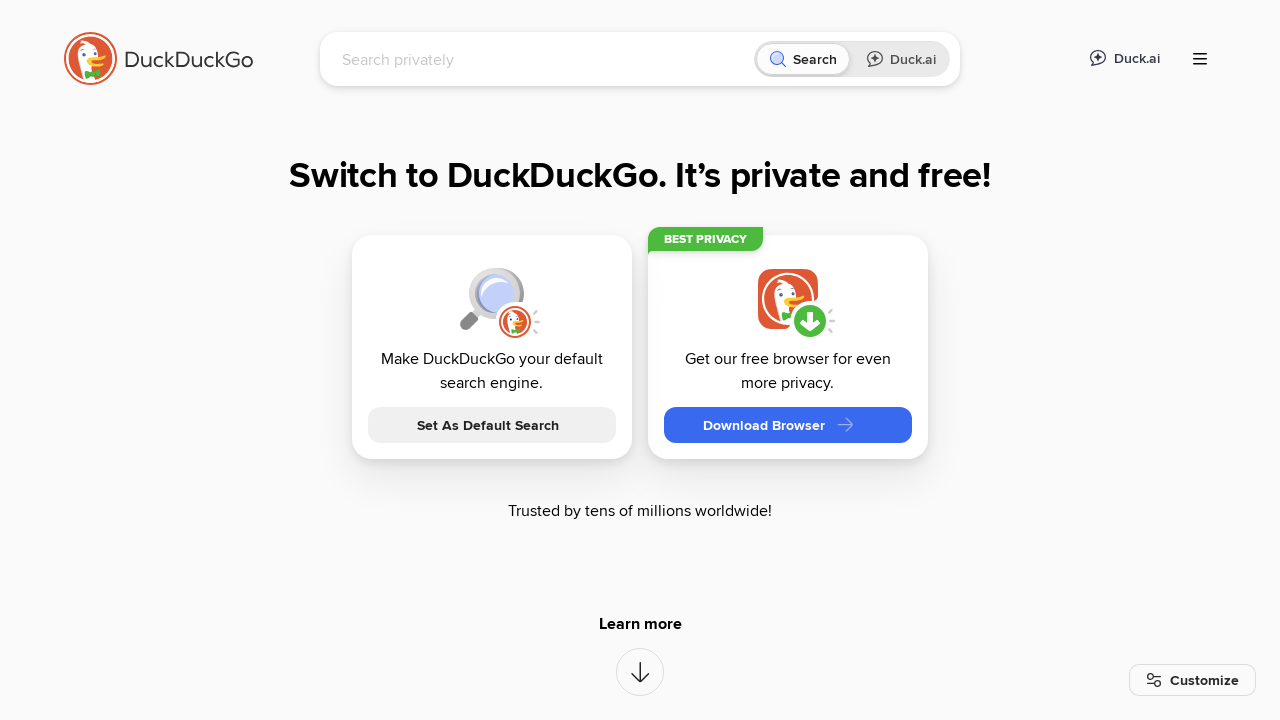

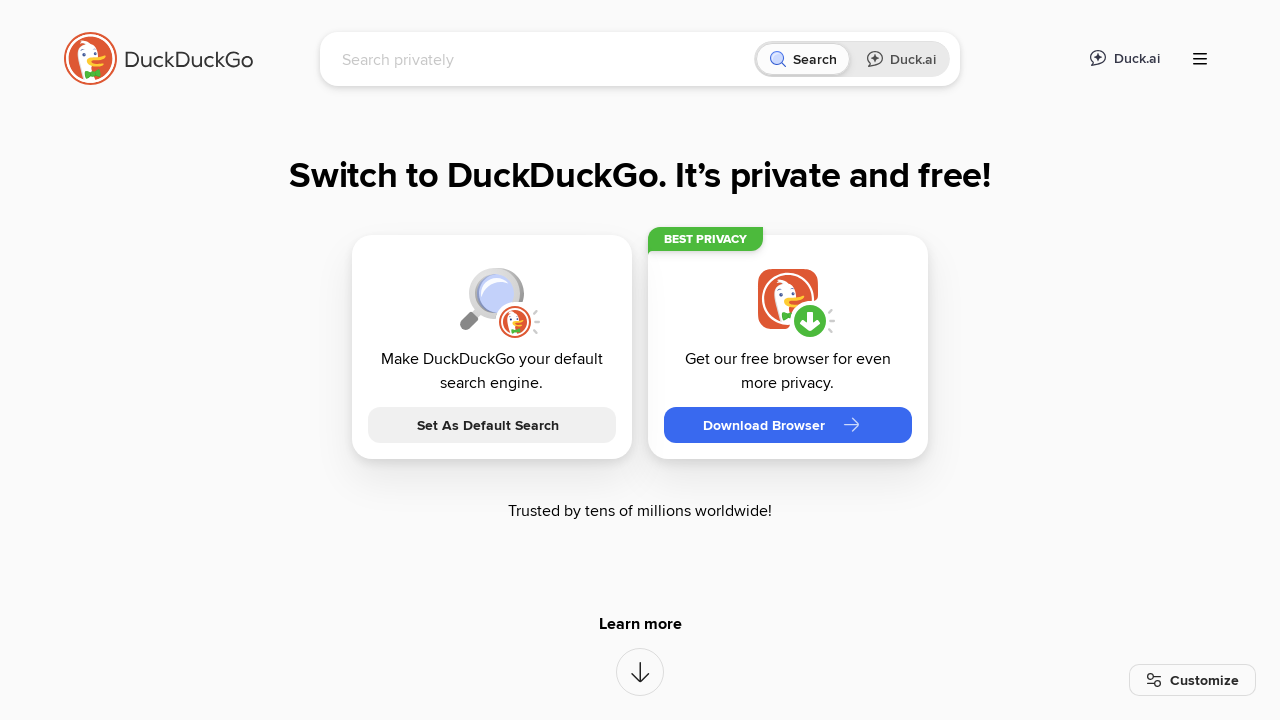